Tests form interaction by filling a name field, clicking a button, selecting an option from a dropdown, and validating that UI elements are present including a Selenium logo image.

Starting URL: https://wejump-automation-test.github.io/qa-test/

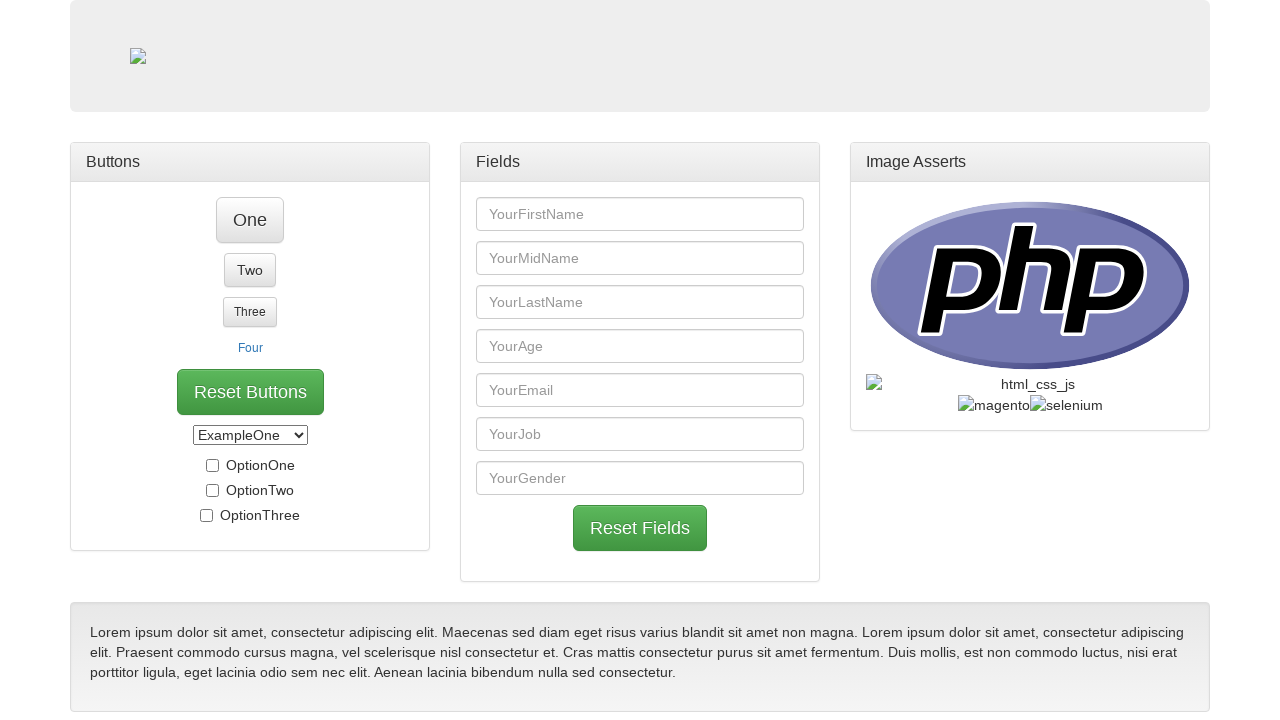

Clicked on first name field at (640, 214) on #first_name
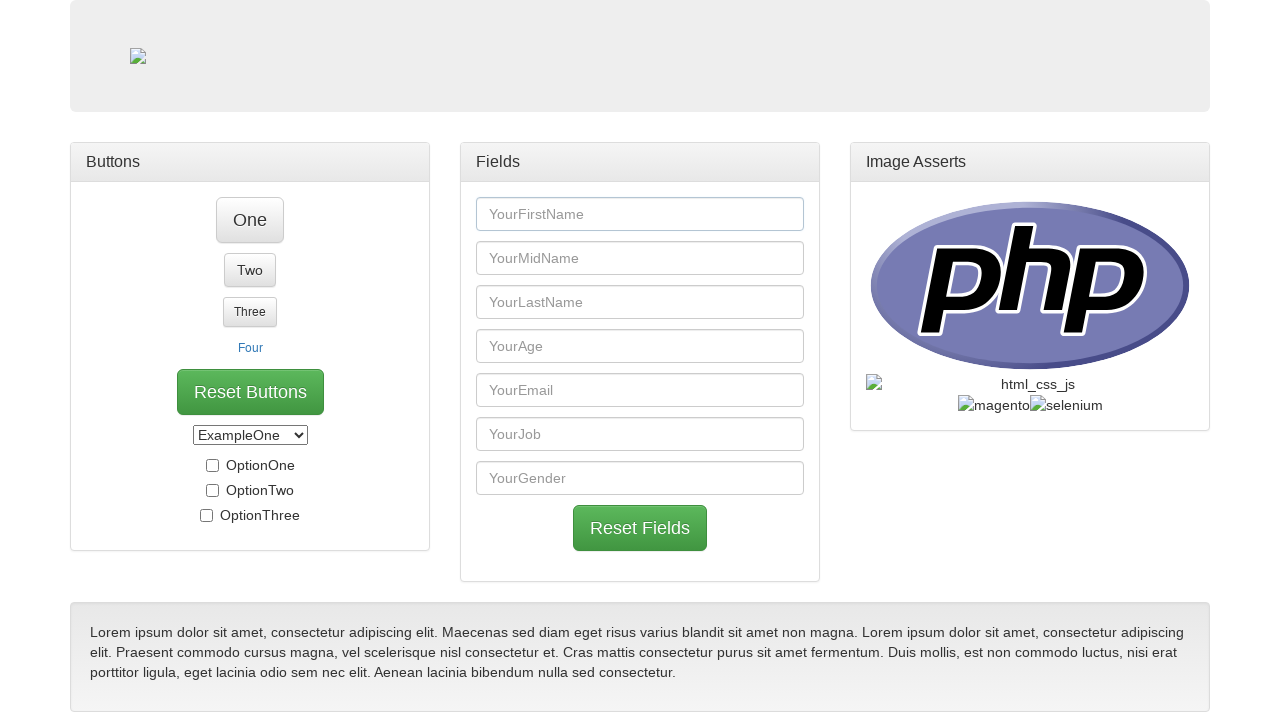

Filled first name field with 'Flavio Silva de Souza' on #first_name
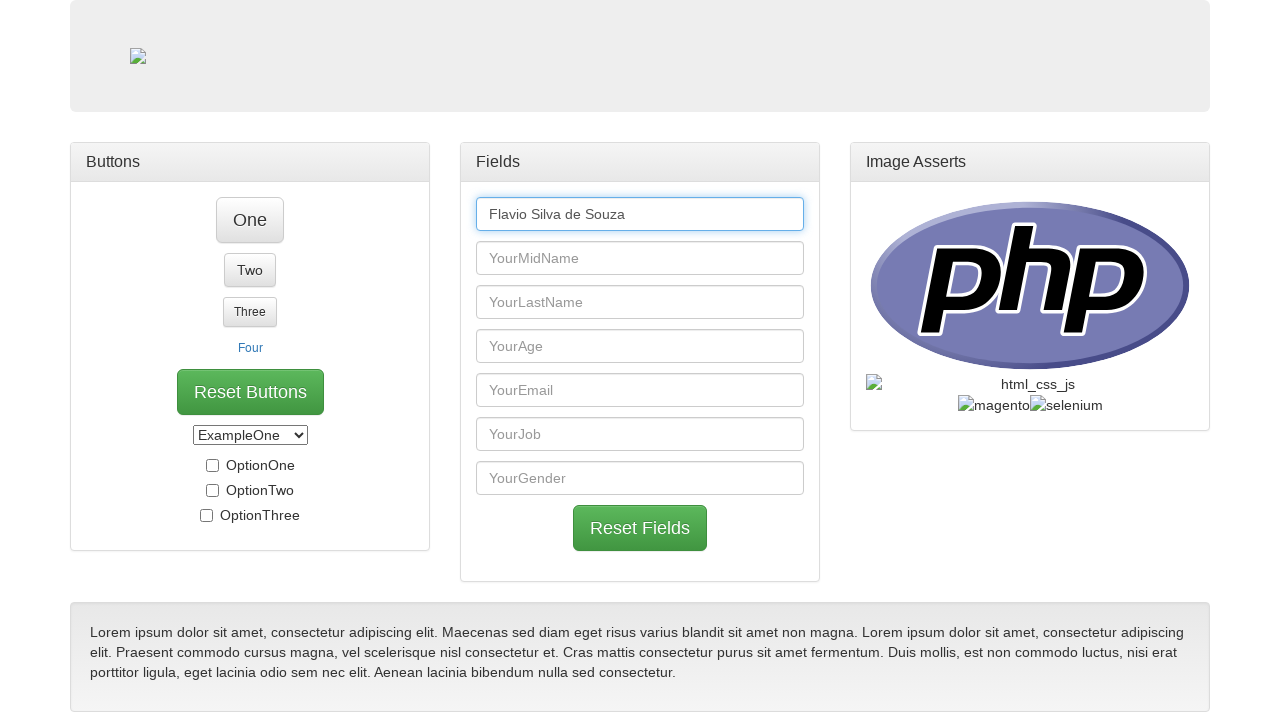

Clicked button 'One' at (250, 220) on #btn_one
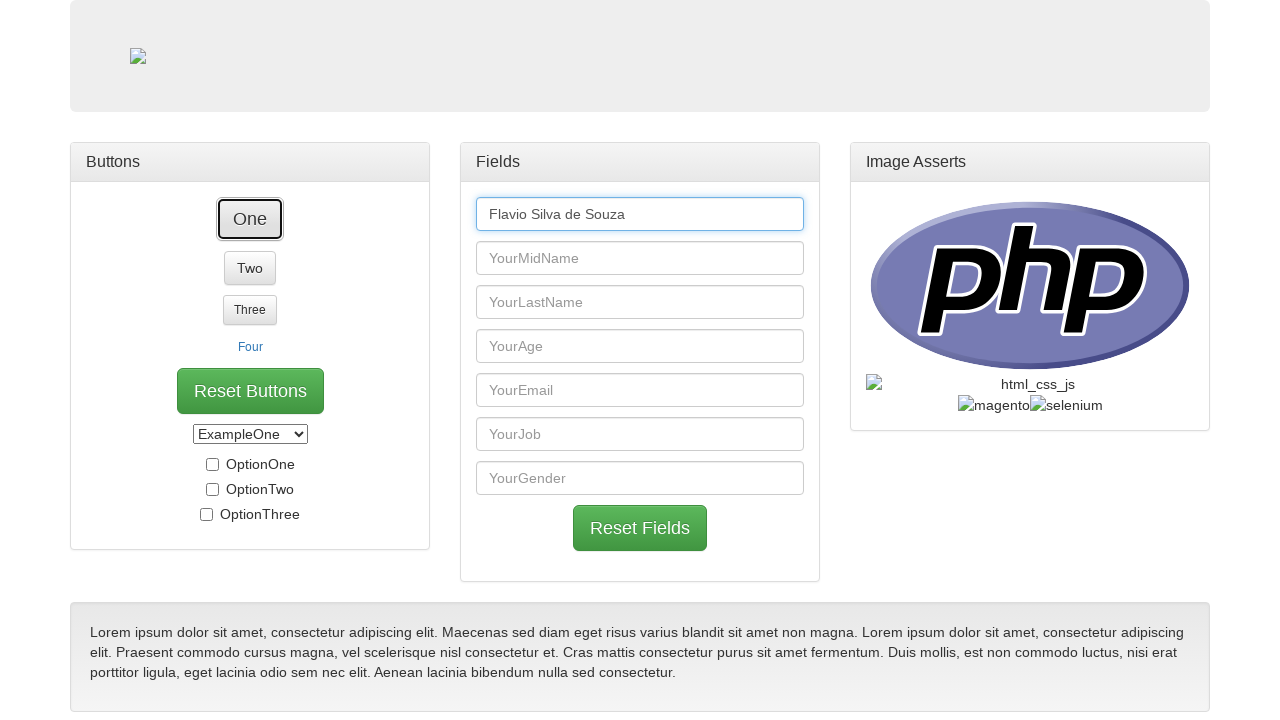

Verified checkbox option is present
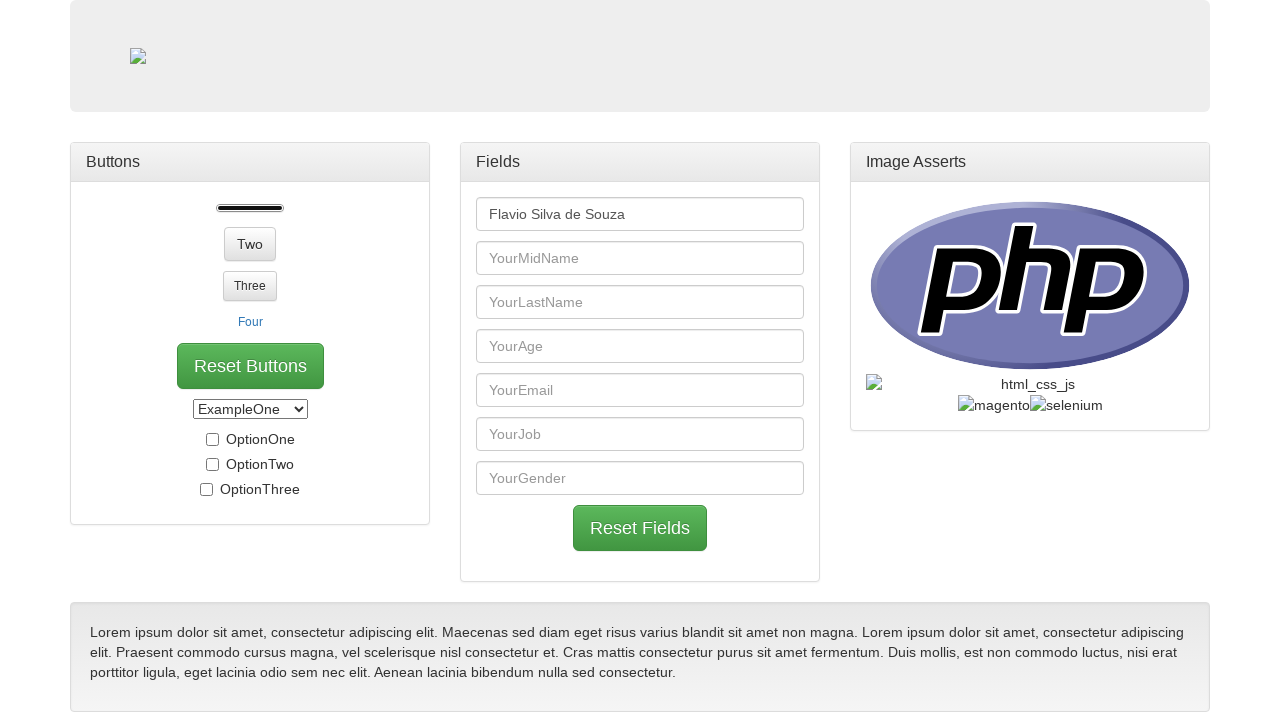

Clicked on select box dropdown at (250, 389) on #select_box
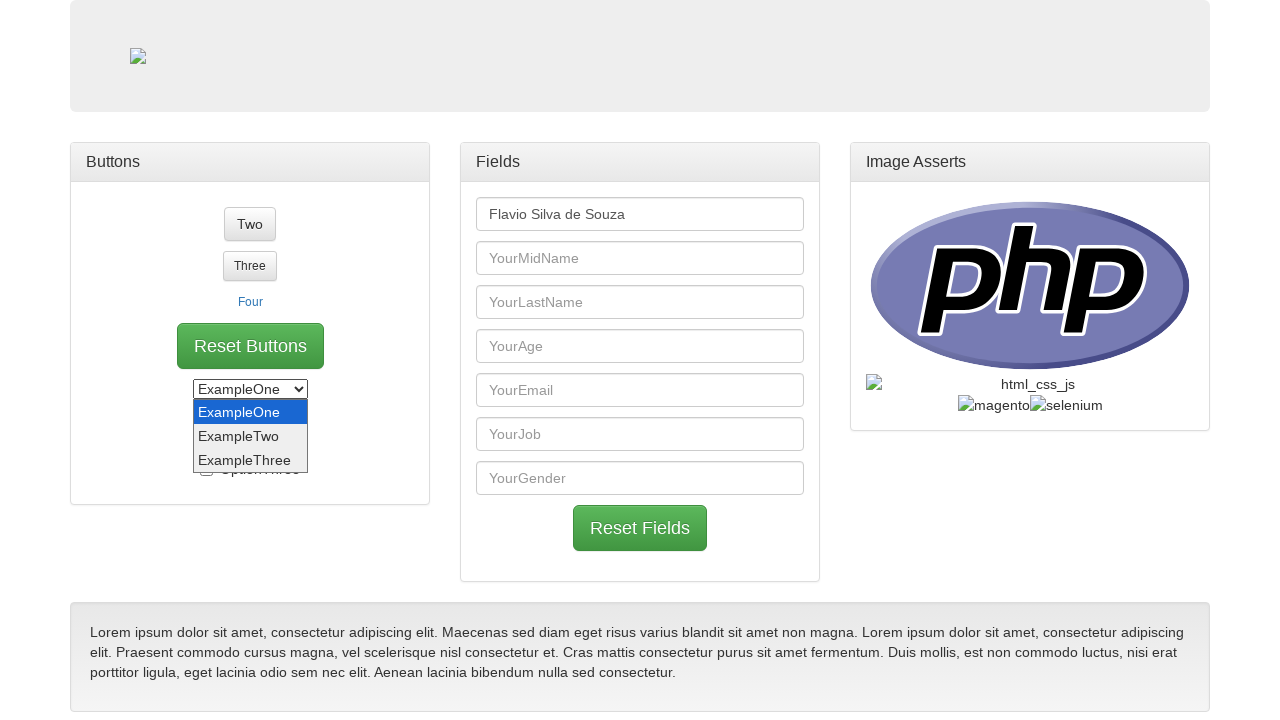

Selected 'ExampleTwo' option from dropdown on #select_box
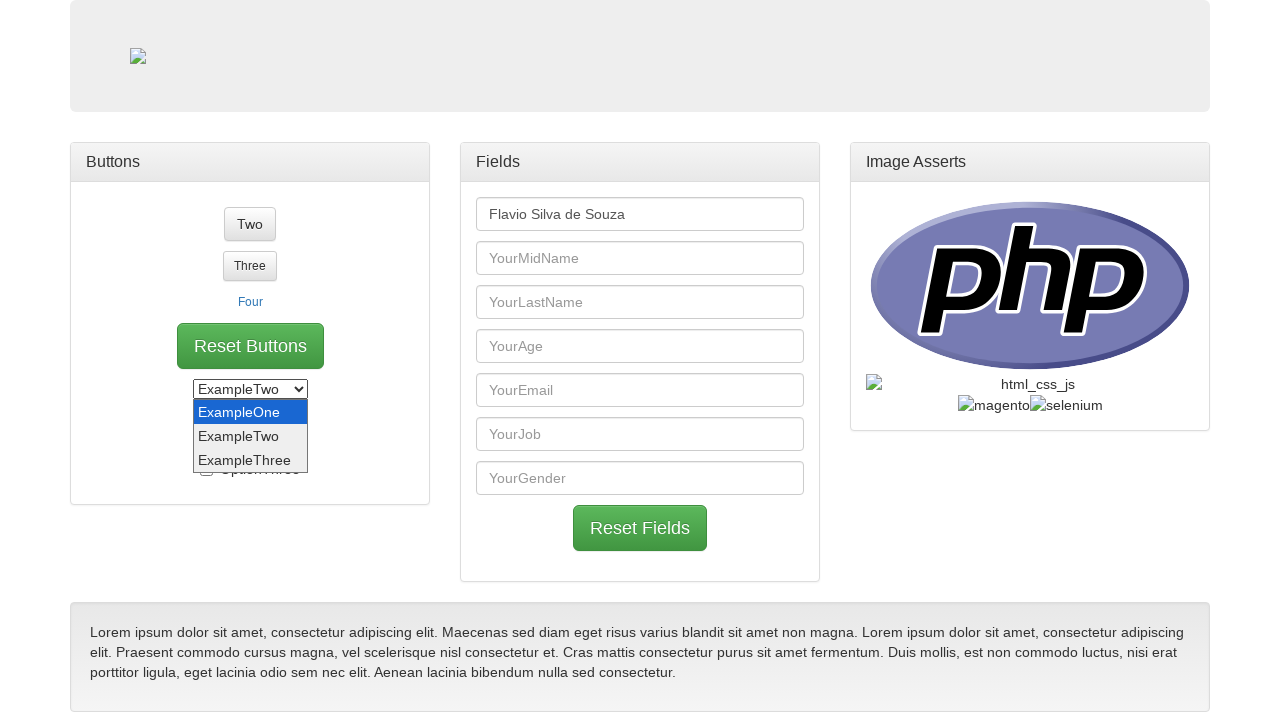

Validated Selenium logo image is present
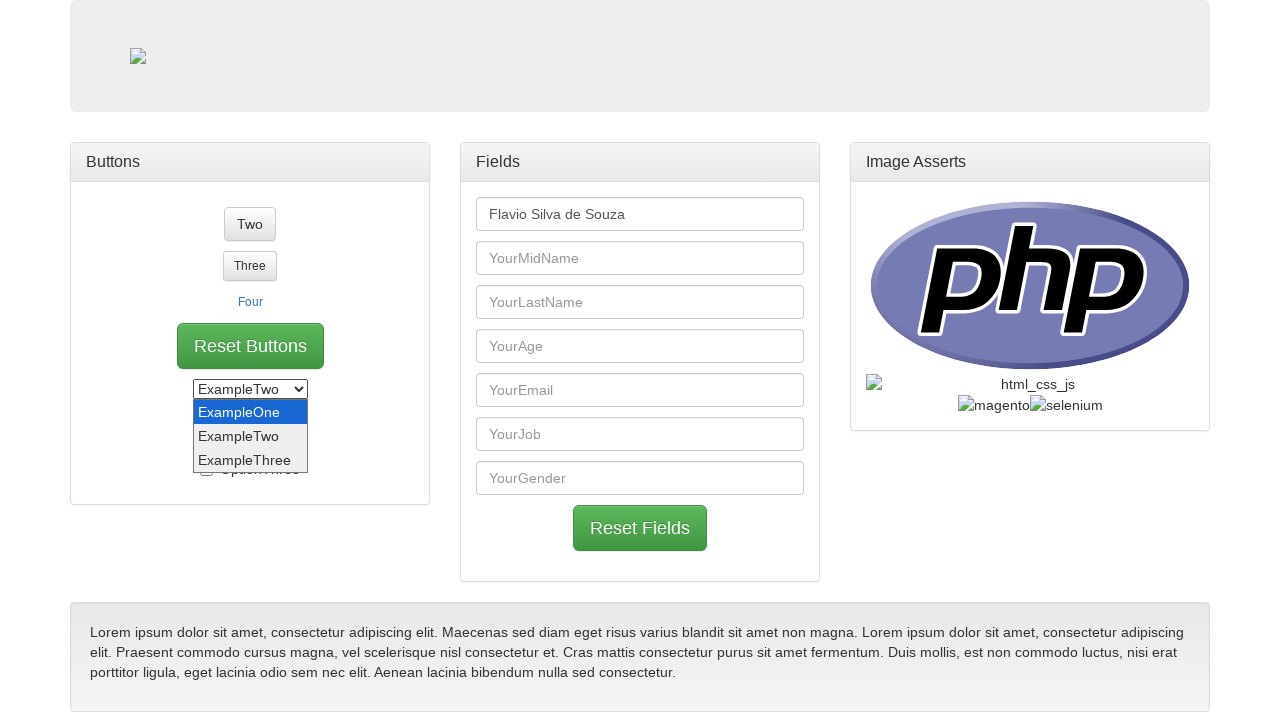

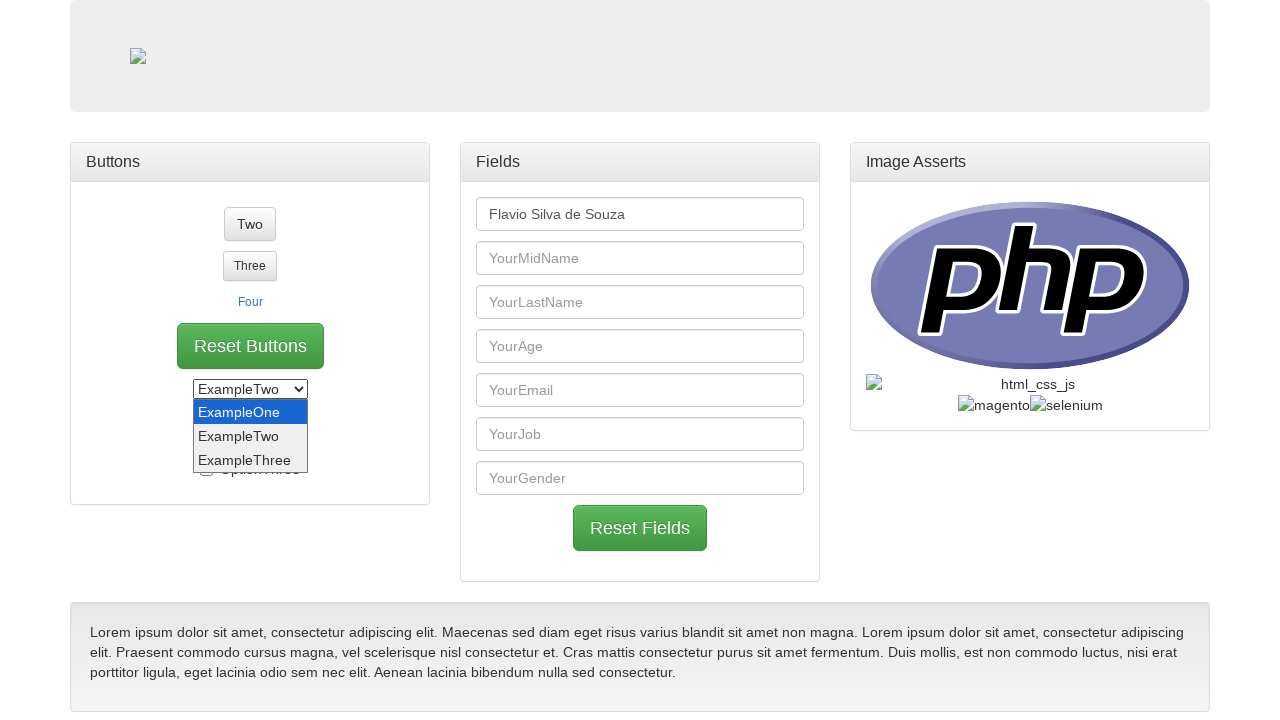